Tests hover functionality on the products navigation element and verifies color changes on hover

Starting URL: https://practise.usemango.co.uk

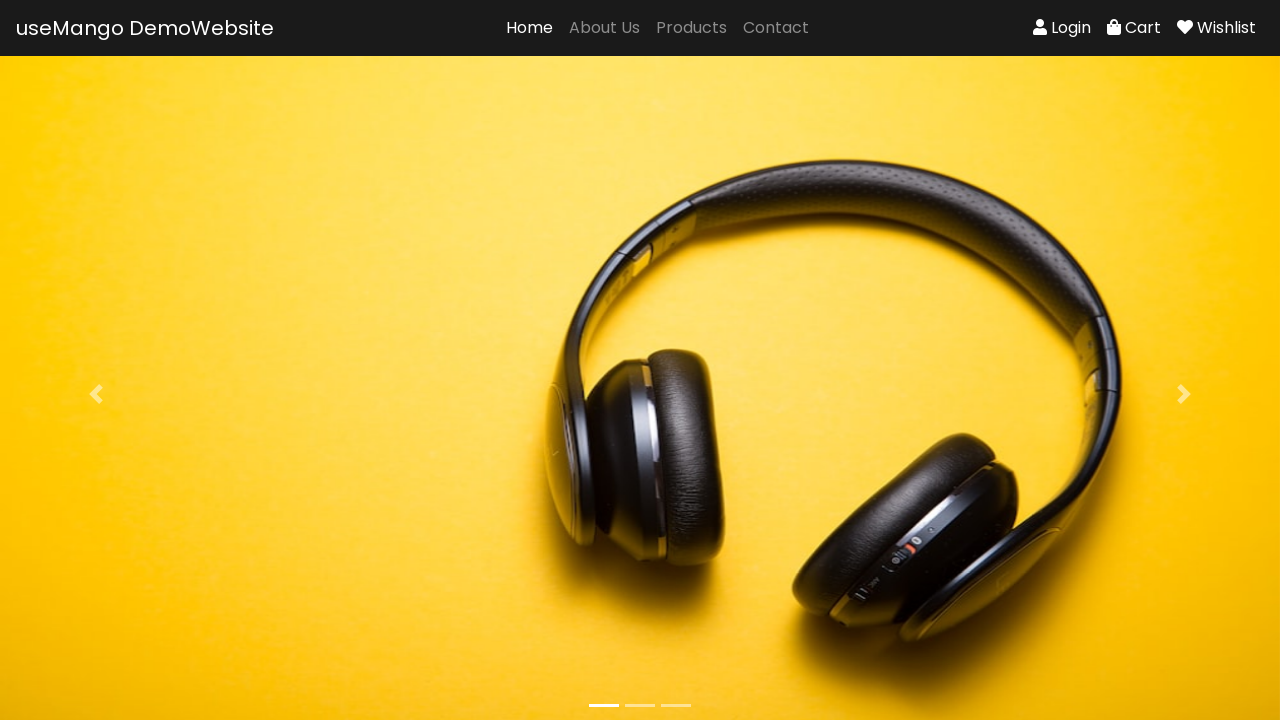

Located and waited for products navigation element to be available
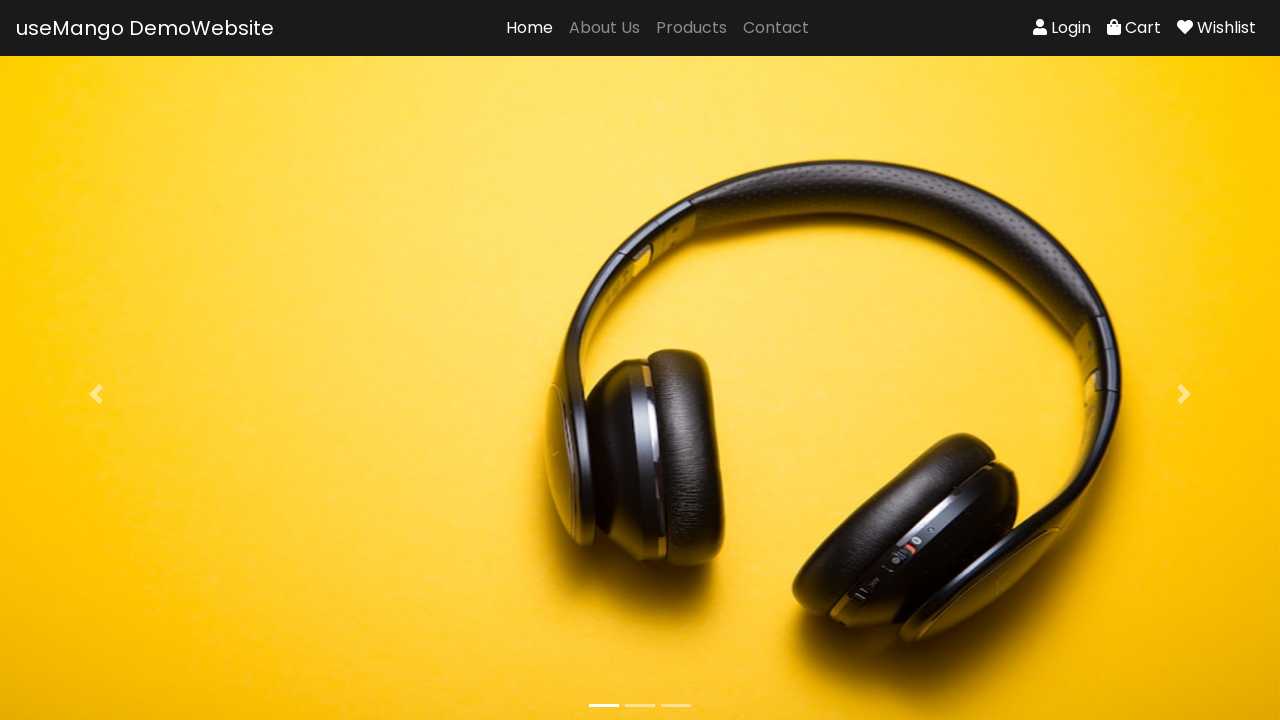

Hovered over products element to trigger hover state at (692, 28) on #products
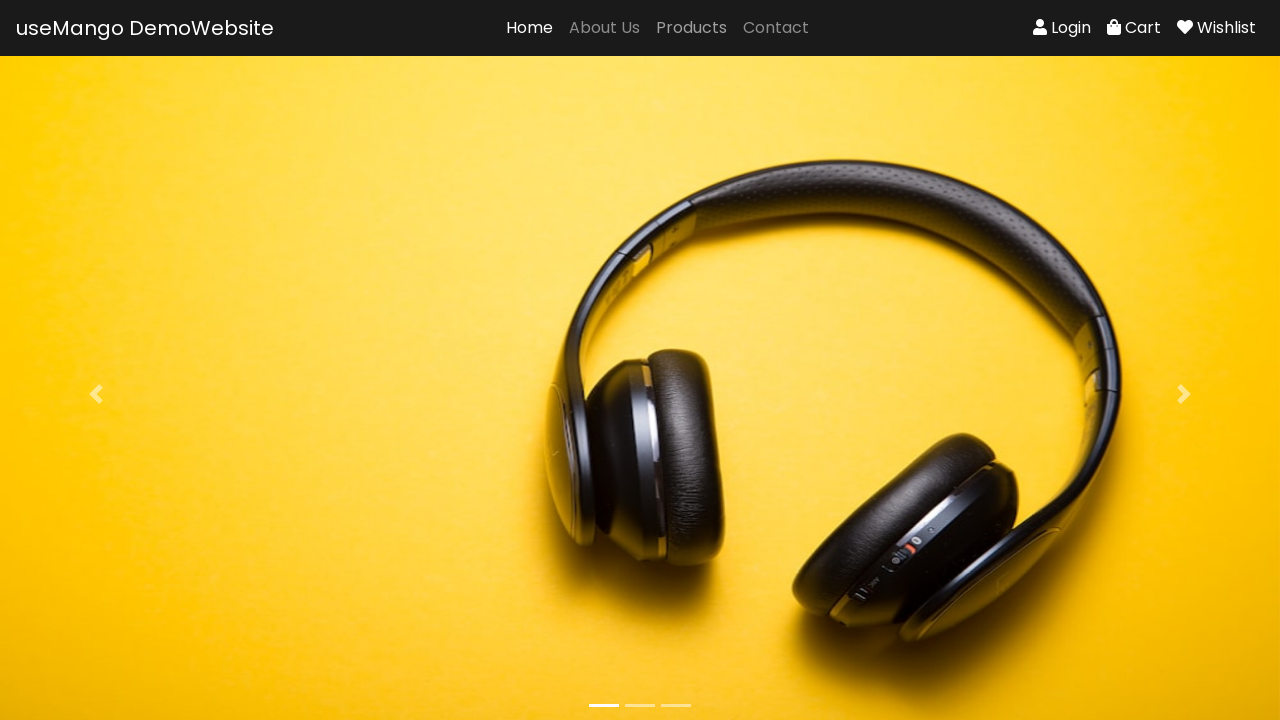

Moved mouse away from products element to position (10, 20) at (10, 20)
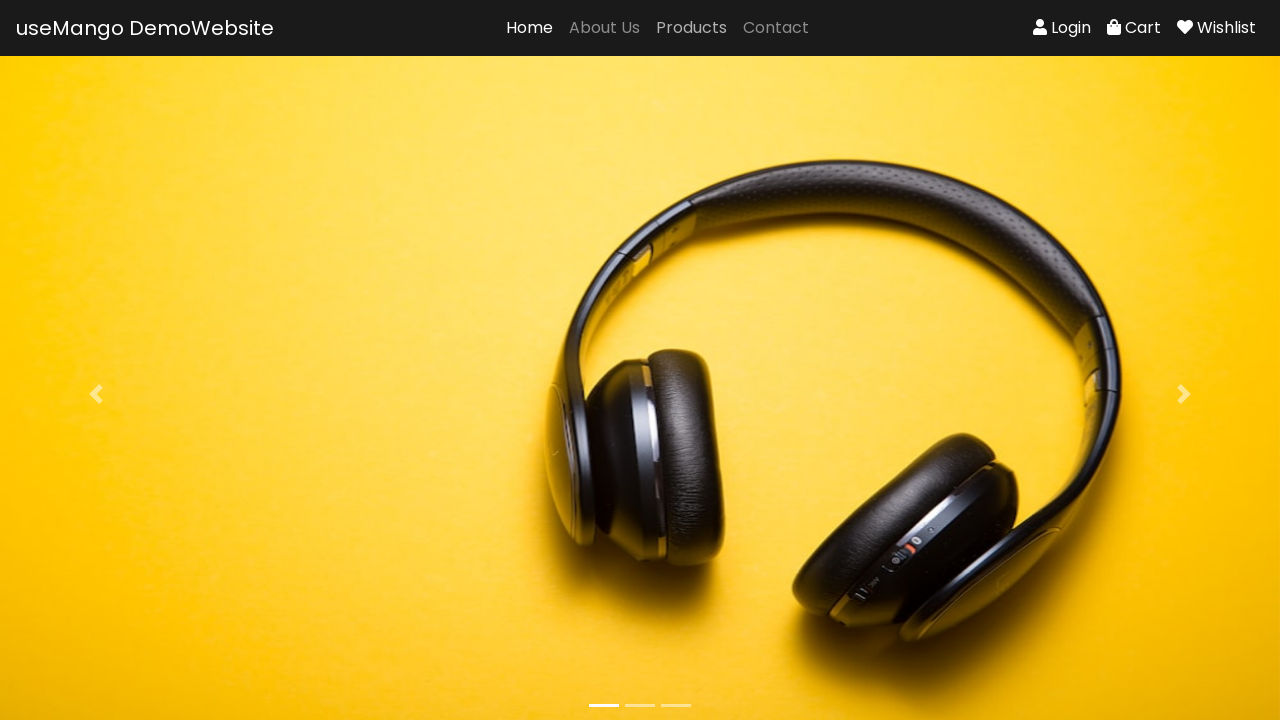

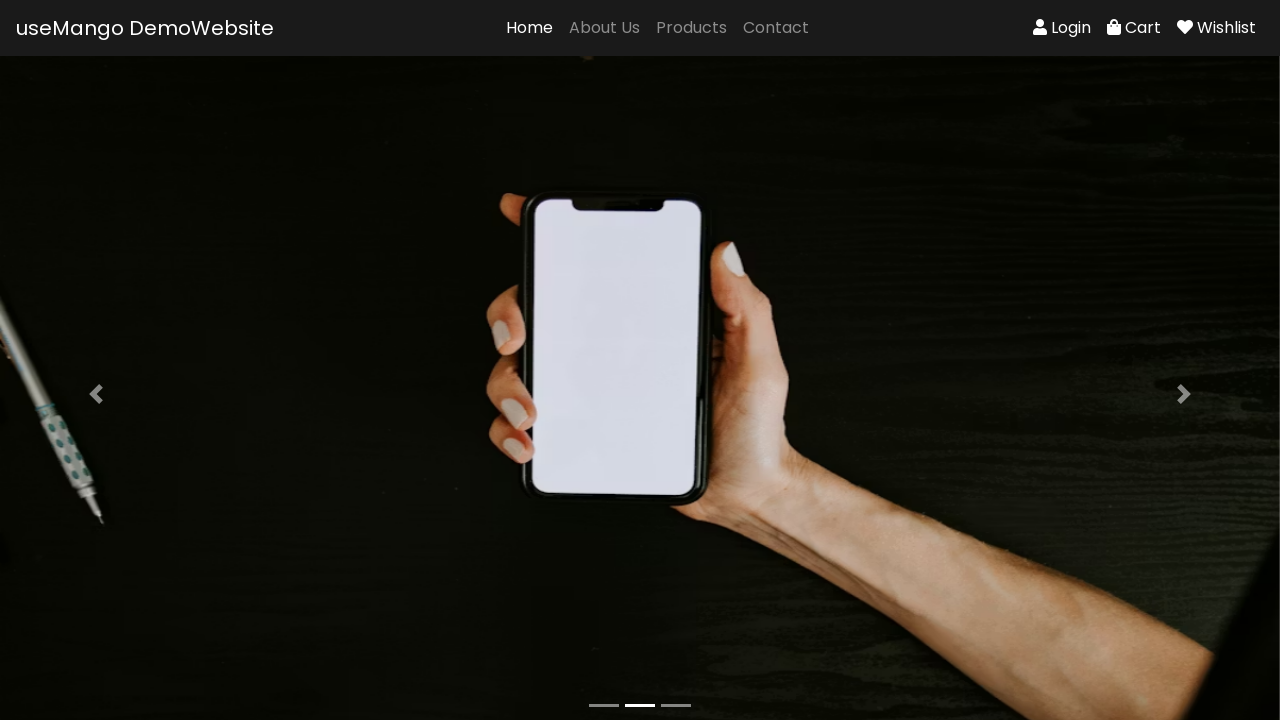